Tests radio button functionality by checking BMW and Honda radio buttons and verifying their checked states

Starting URL: https://www.letskodeit.com/practice

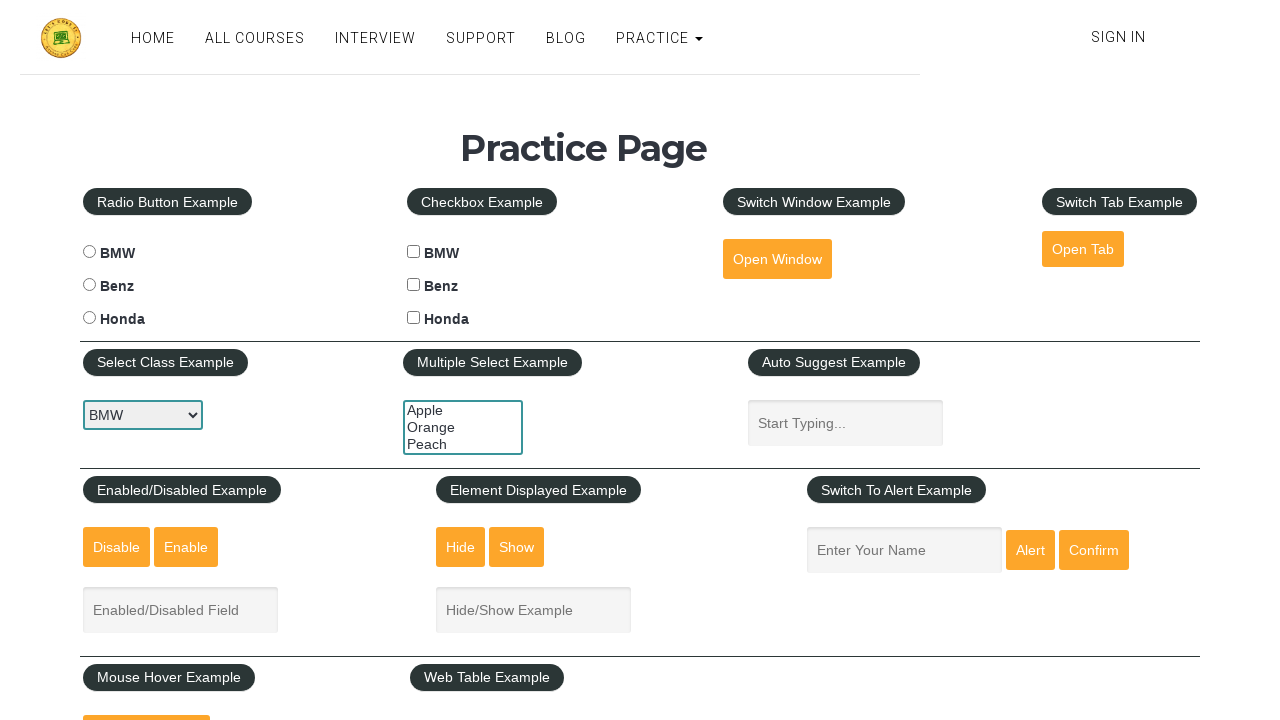

Located BMW radio button element
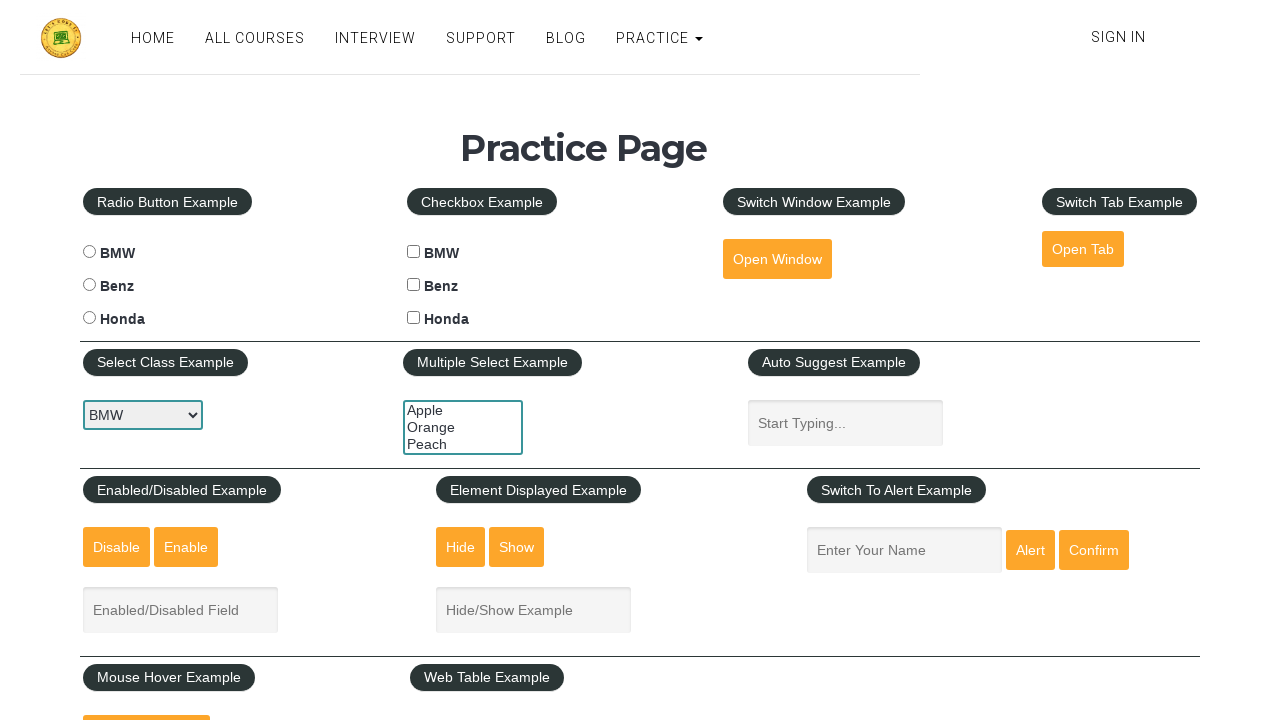

Located Honda radio button element
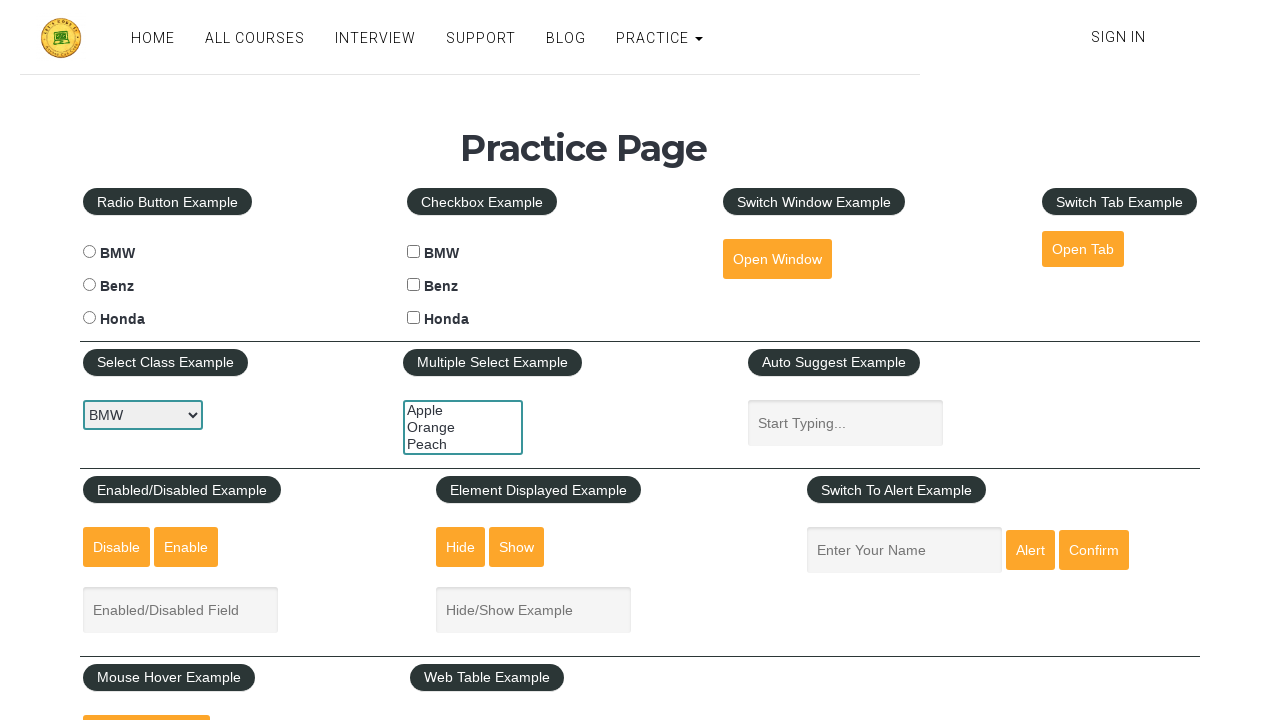

Checked BMW radio button at (89, 252) on #bmwradio
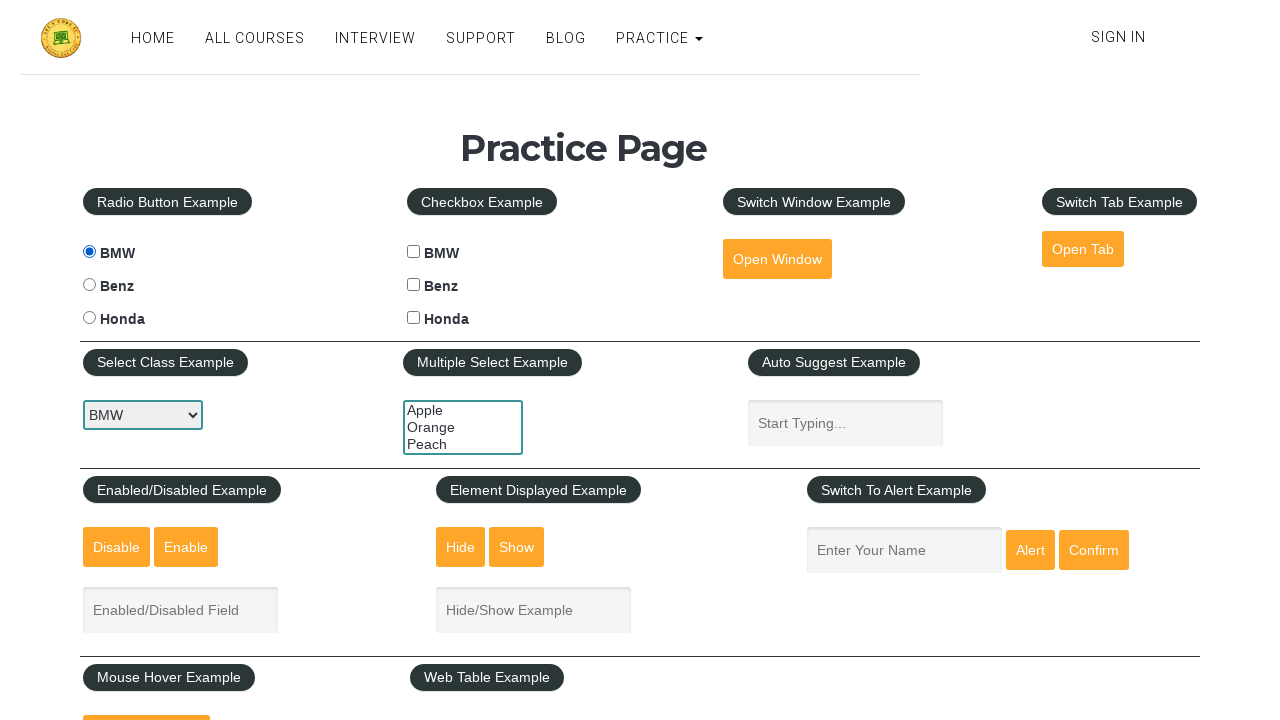

Checked Honda radio button at (89, 318) on #hondaradio
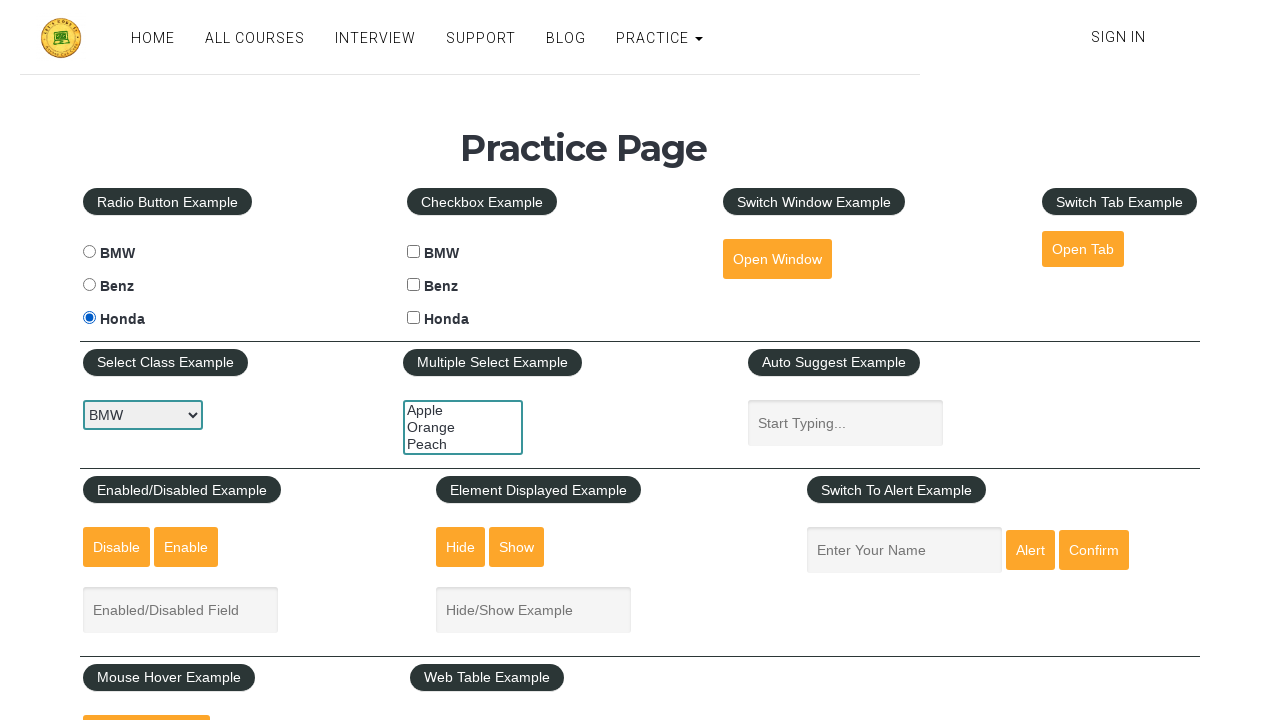

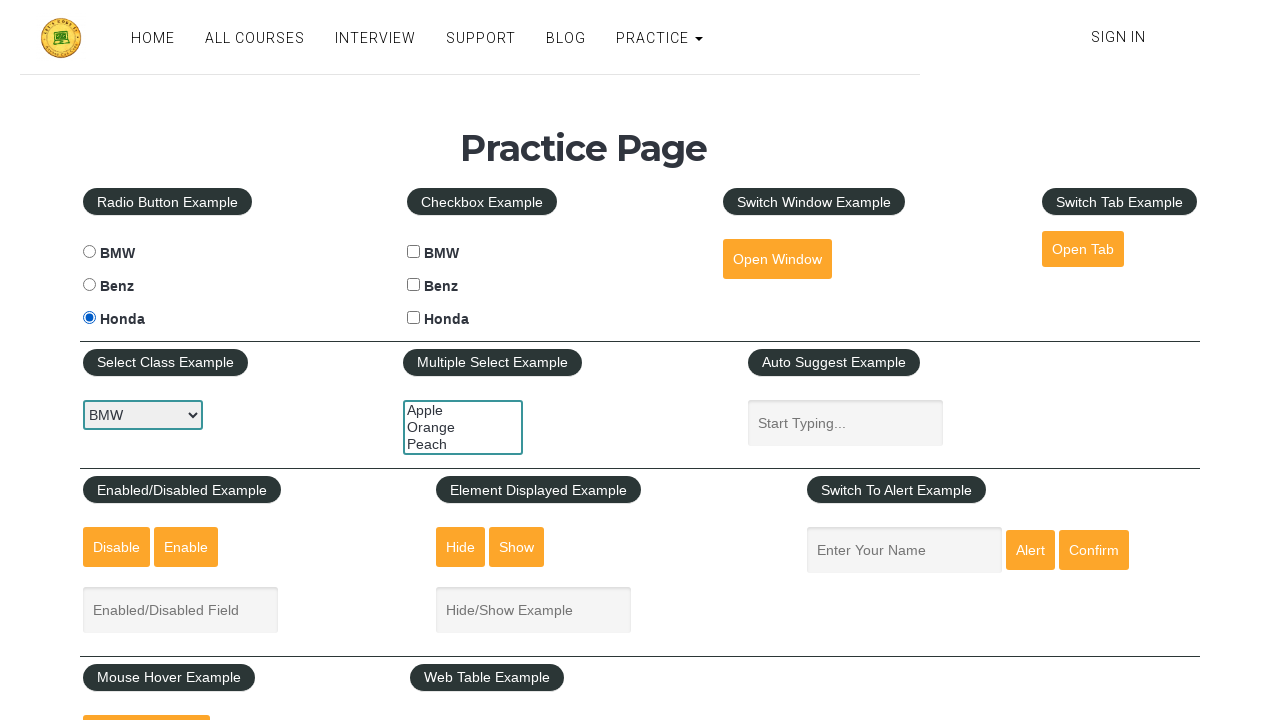